Opens the Walmart homepage and verifies the page loads successfully by waiting for the page to be ready.

Starting URL: https://www.walmart.com

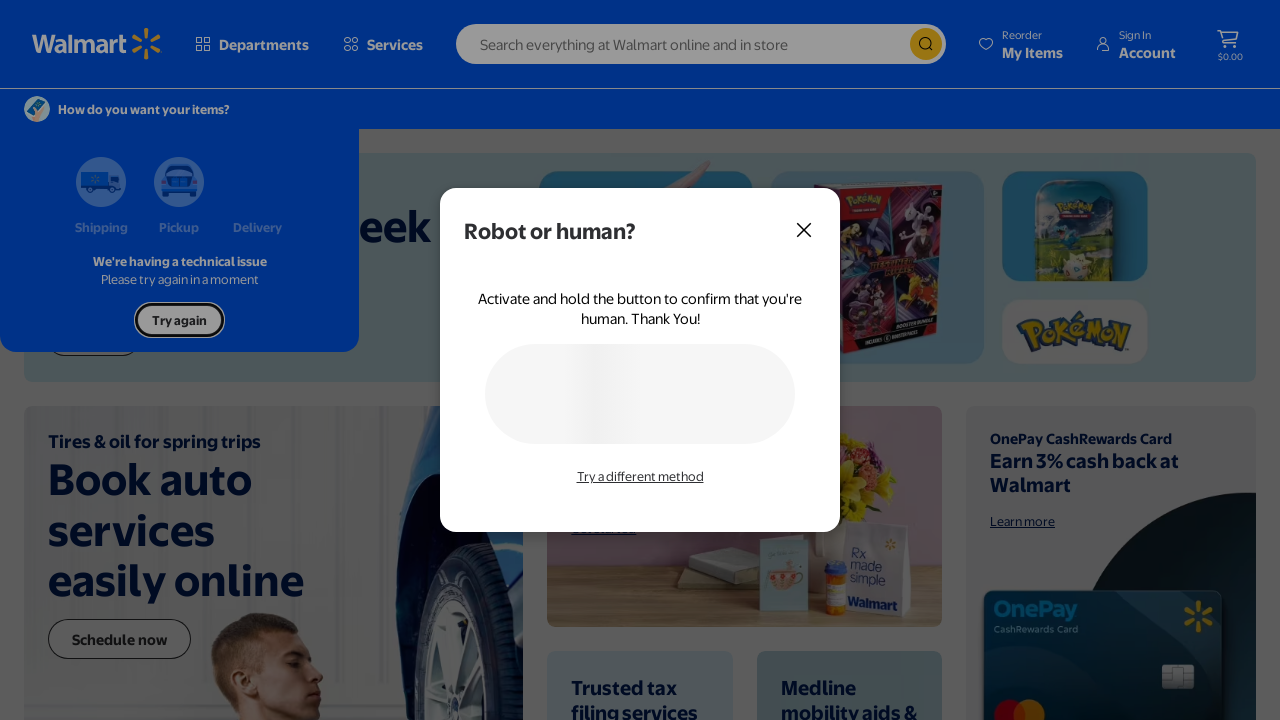

Waited for page DOM to be fully loaded
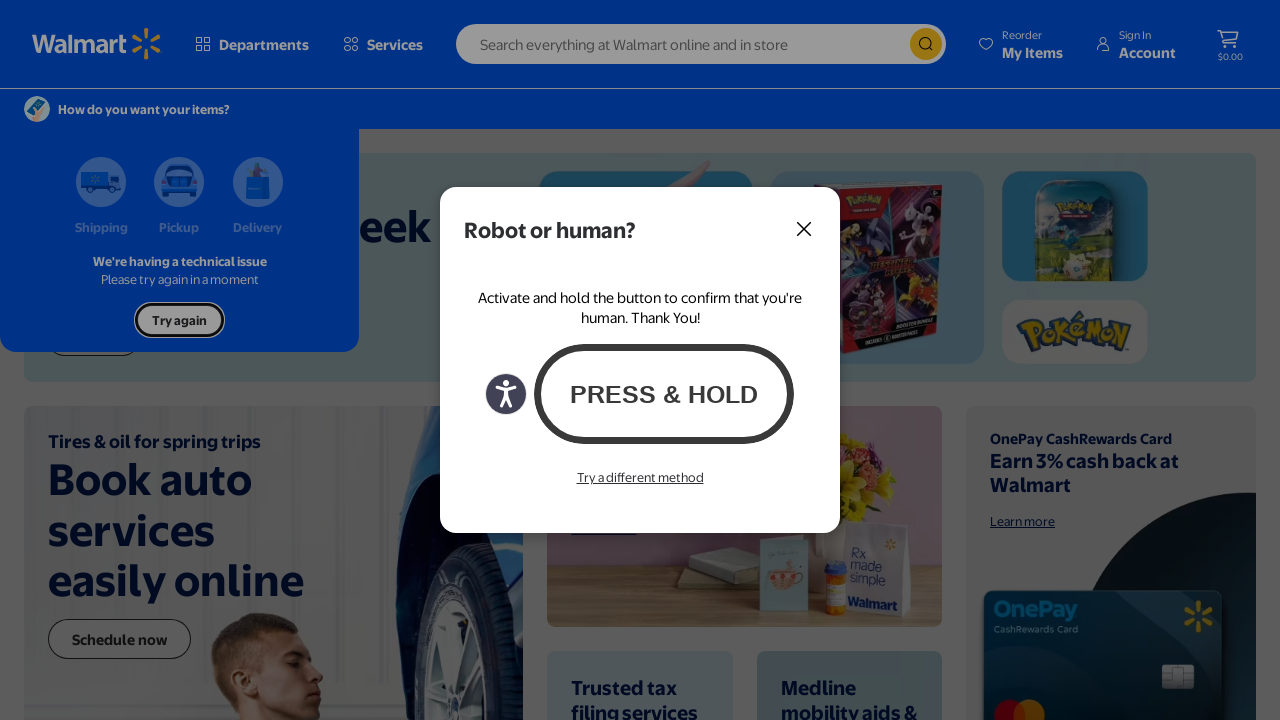

Verified Walmart homepage header element is visible
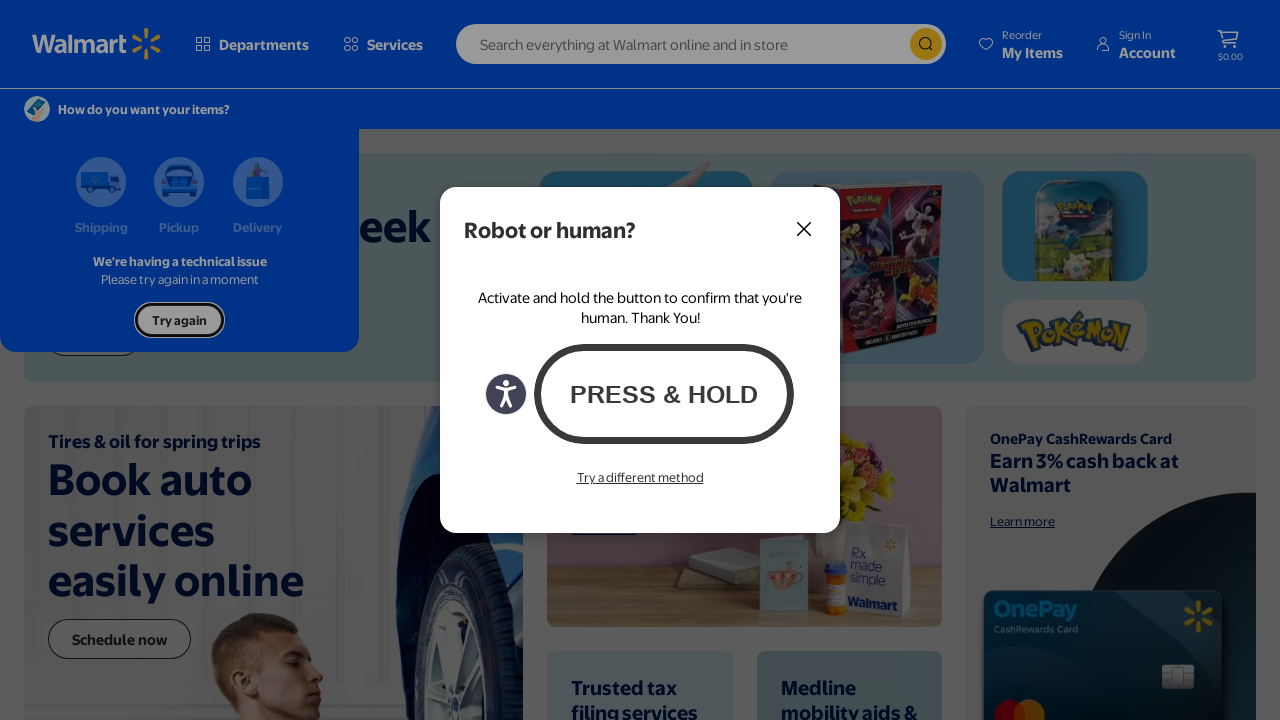

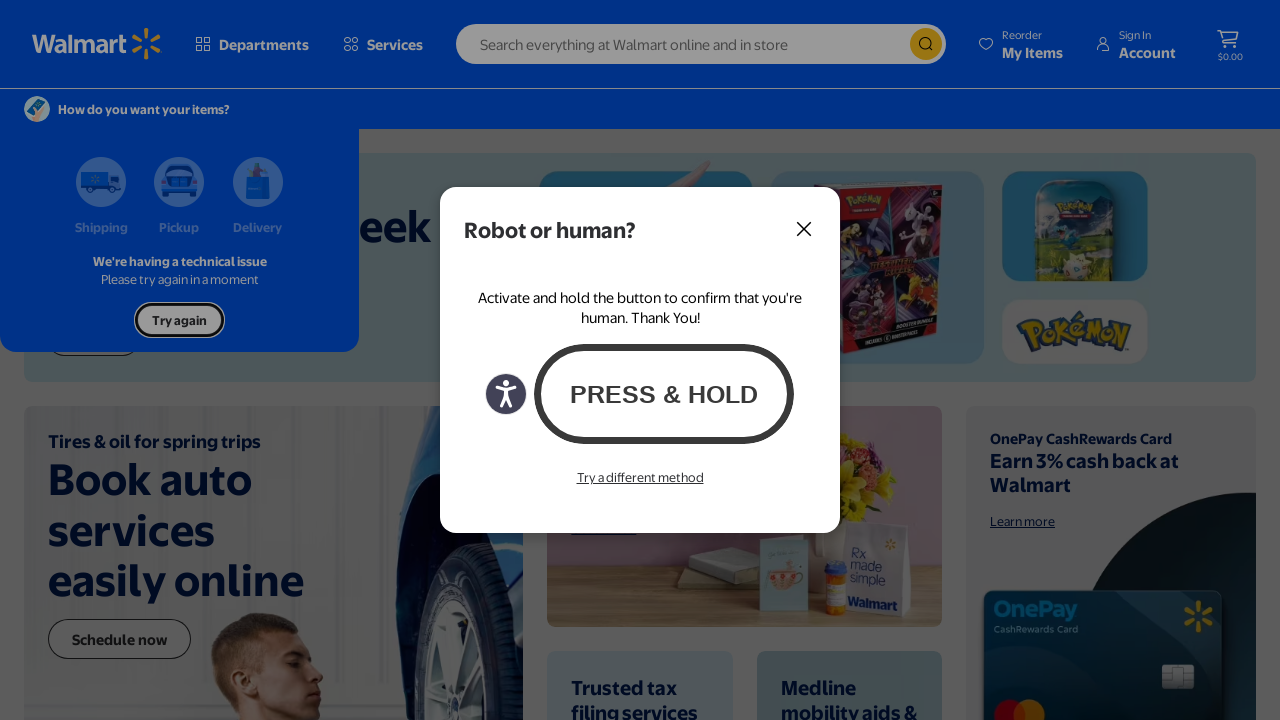